Tests multi-level menu hovering functionality on DemoQA by hovering over nested menu items to ensure they become visible

Starting URL: https://demoqa.com/menu

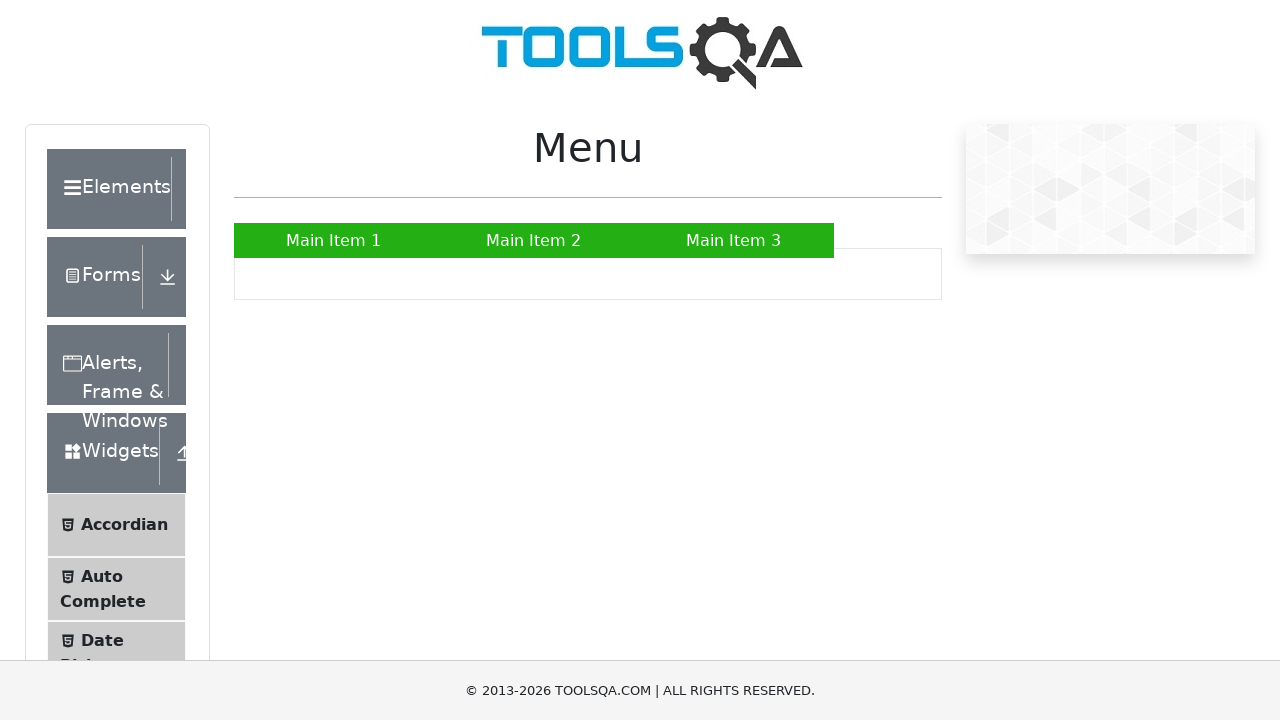

Scrolled 'Main Item 2' into view
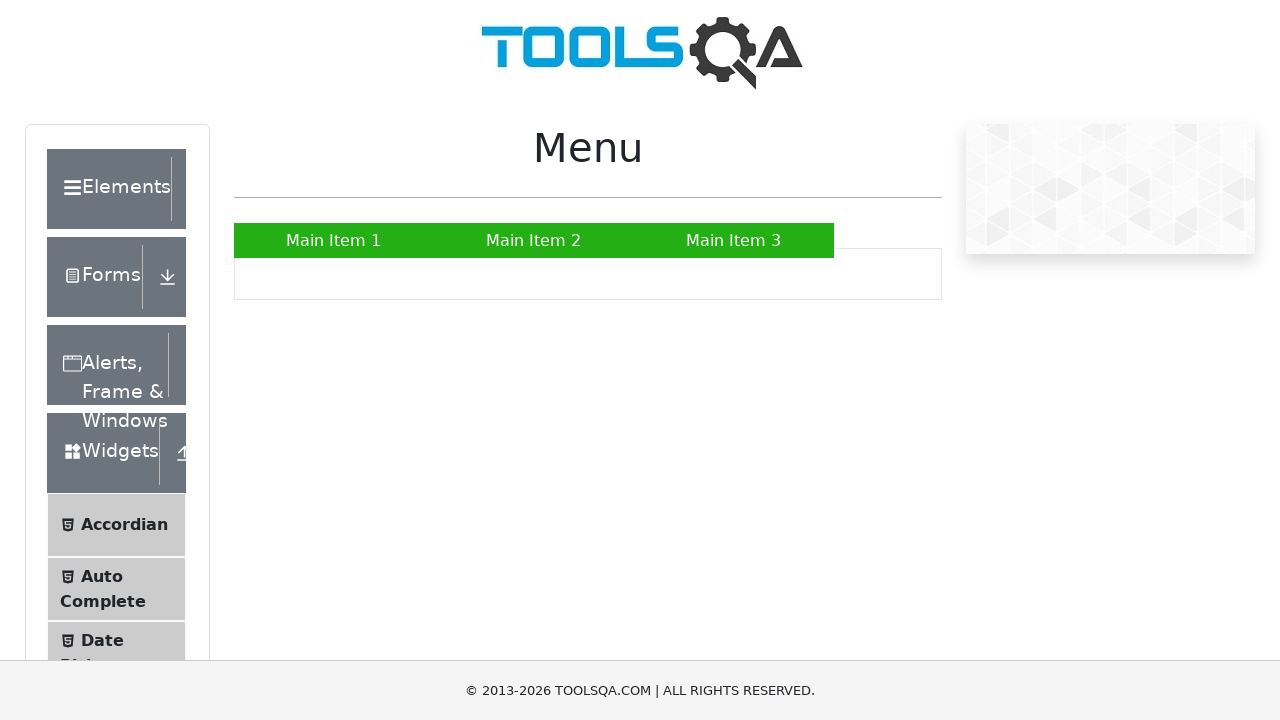

Hovered over 'Main Item 2' to reveal submenu at (534, 240) on xpath=//a[text()='Main Item 2']
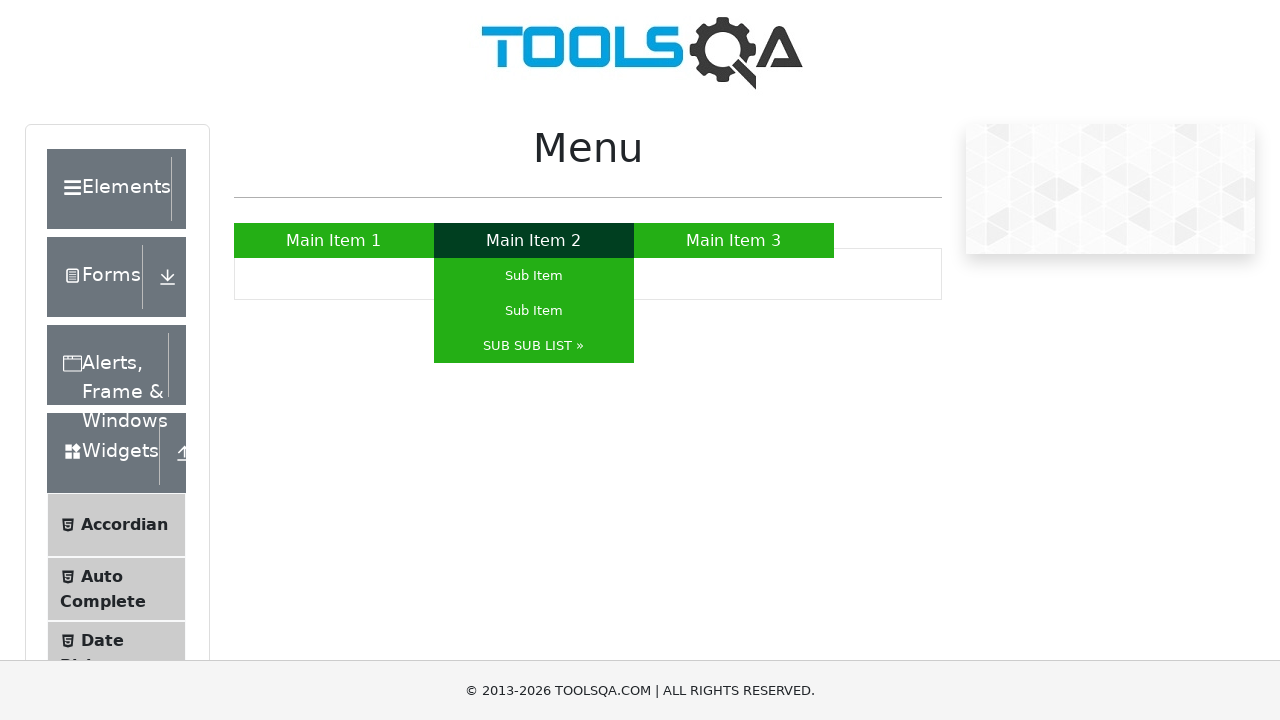

Hovered over 'SUB SUB LIST »' to reveal nested submenu at (534, 346) on xpath=//a[text()='SUB SUB LIST »']
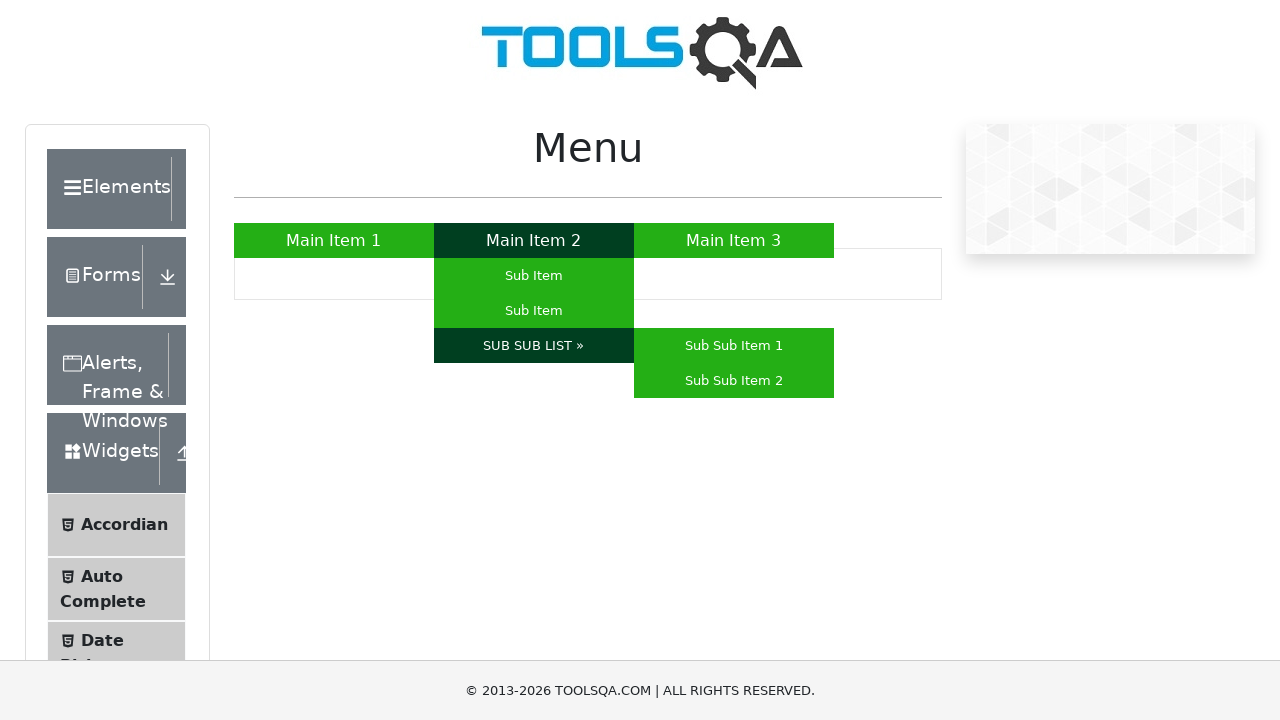

Hovered over 'Sub Sub Item 2' to verify multi-level menu navigation at (734, 380) on xpath=//a[text()='Sub Sub Item 2']
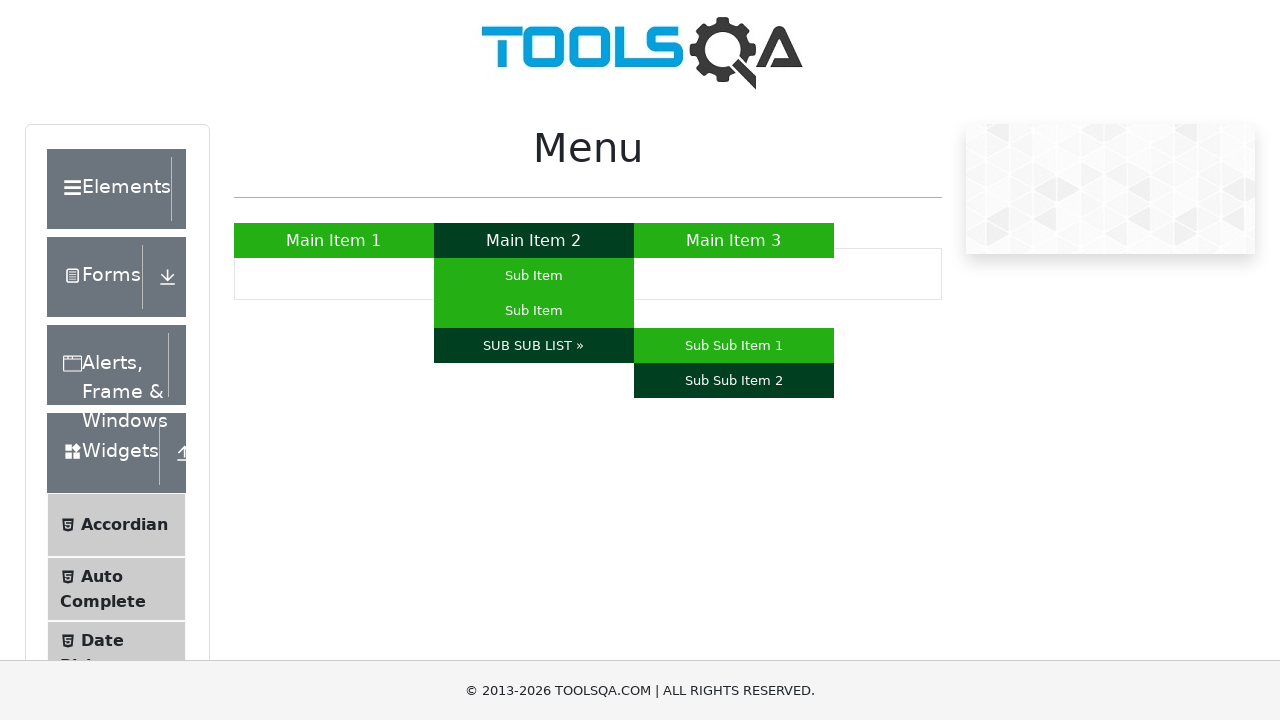

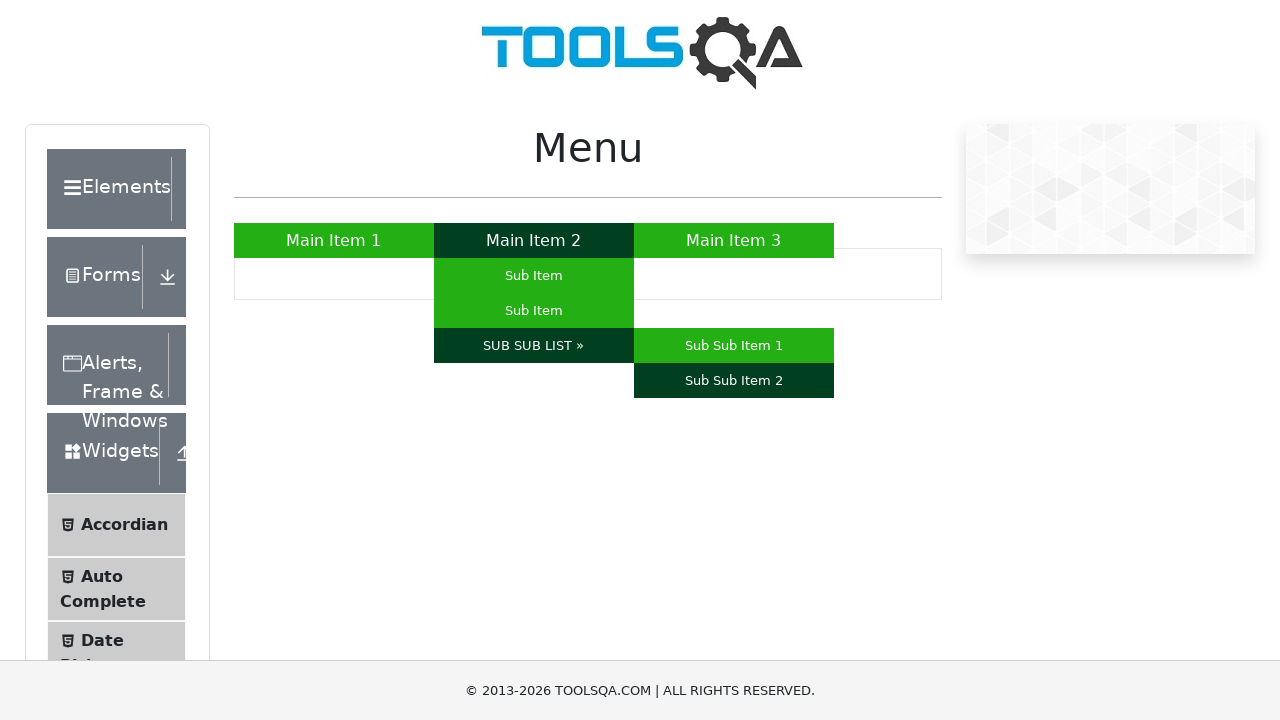